Tests opening a new message window by clicking a button and verifying the message content

Starting URL: https://demoqa.com/browser-windows

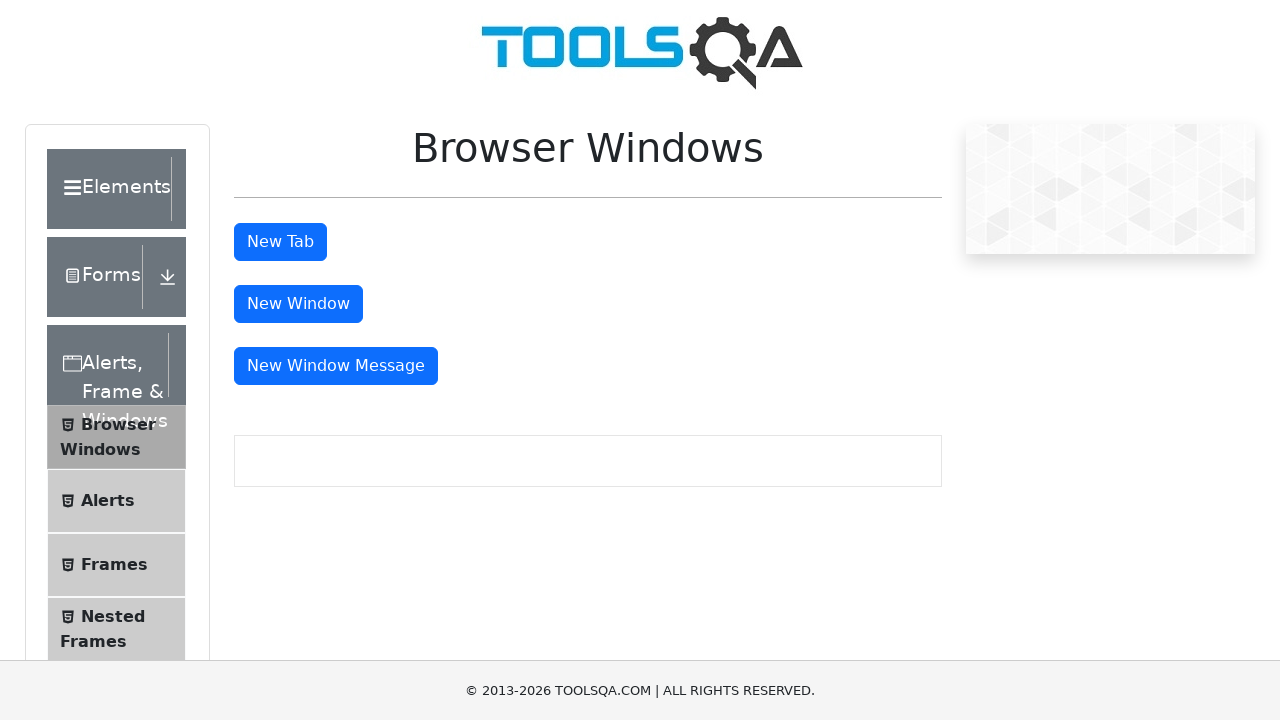

Clicked message window button to open new window at (336, 366) on #messageWindowButton
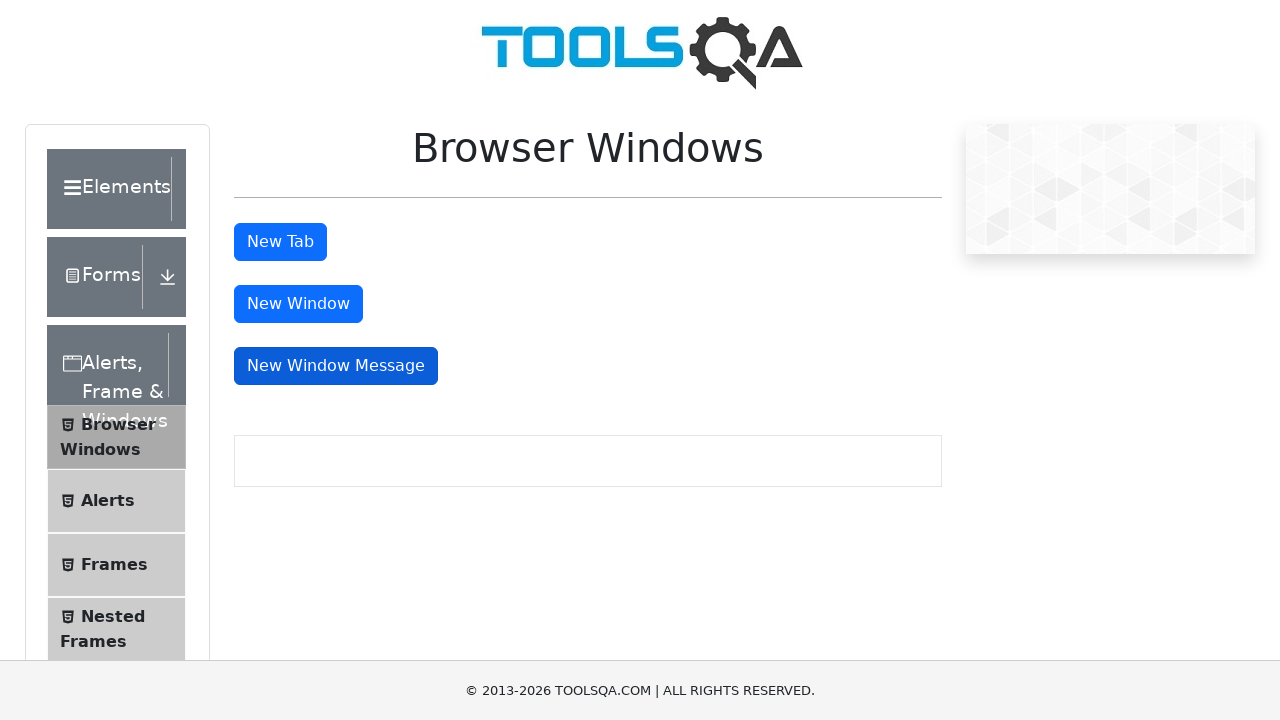

New popup window opened and captured
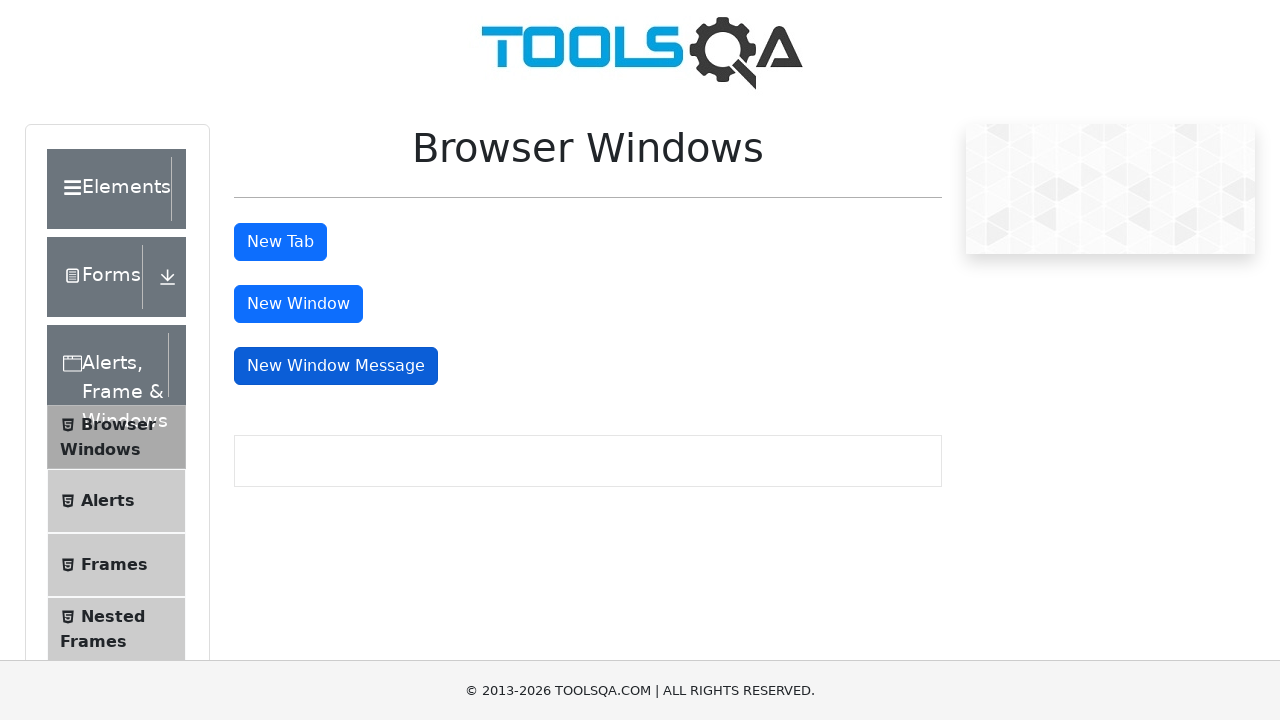

Popup page finished loading
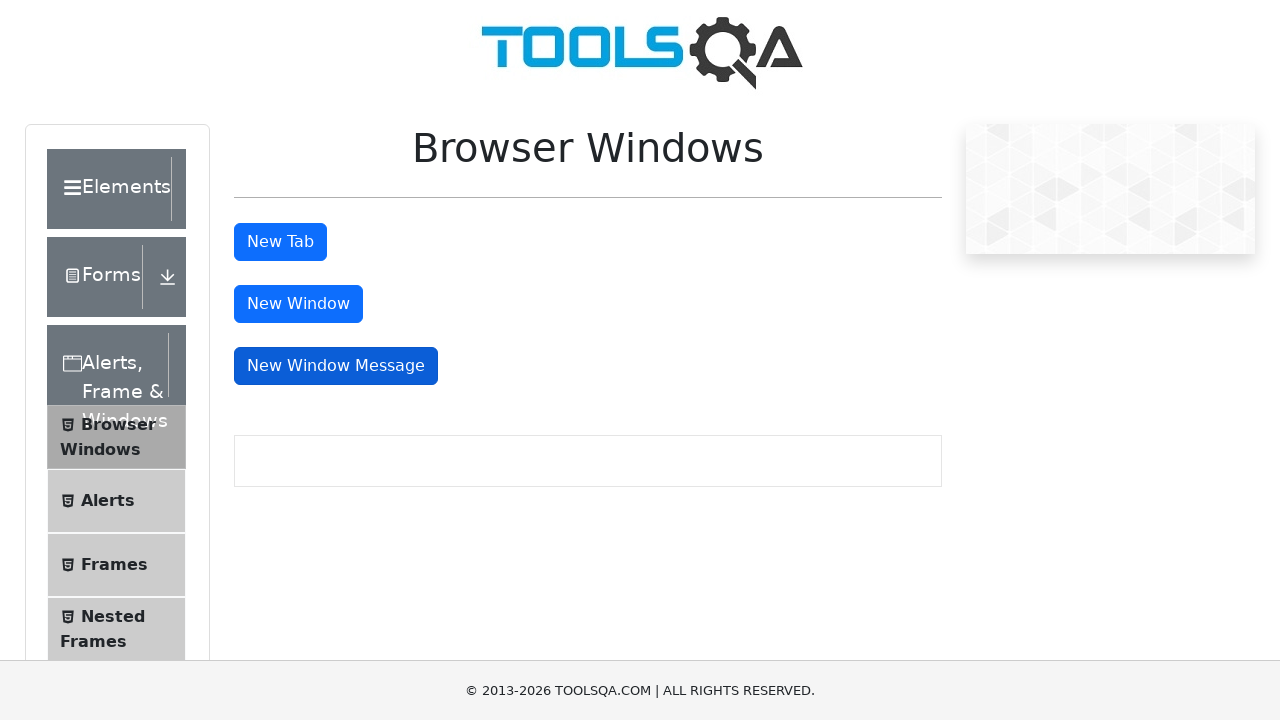

Verified message content 'Knowledge increases by sharing but not by saving' is present in popup
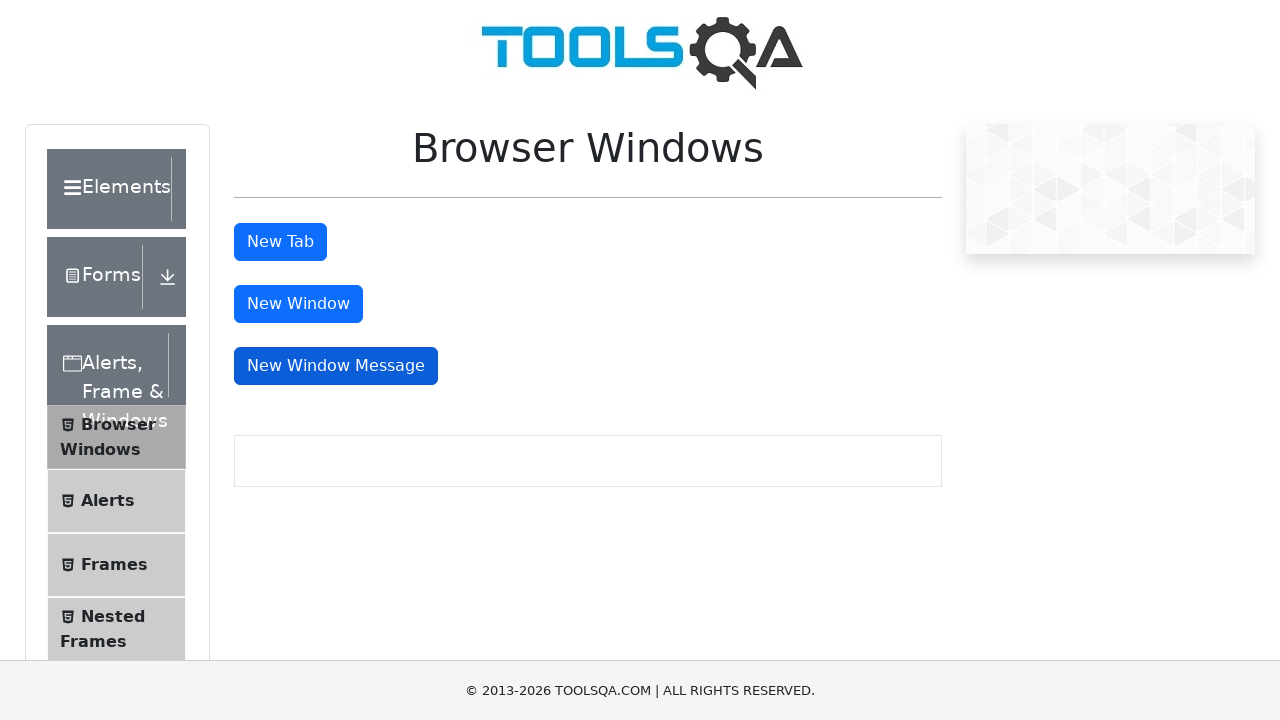

Closed the popup window
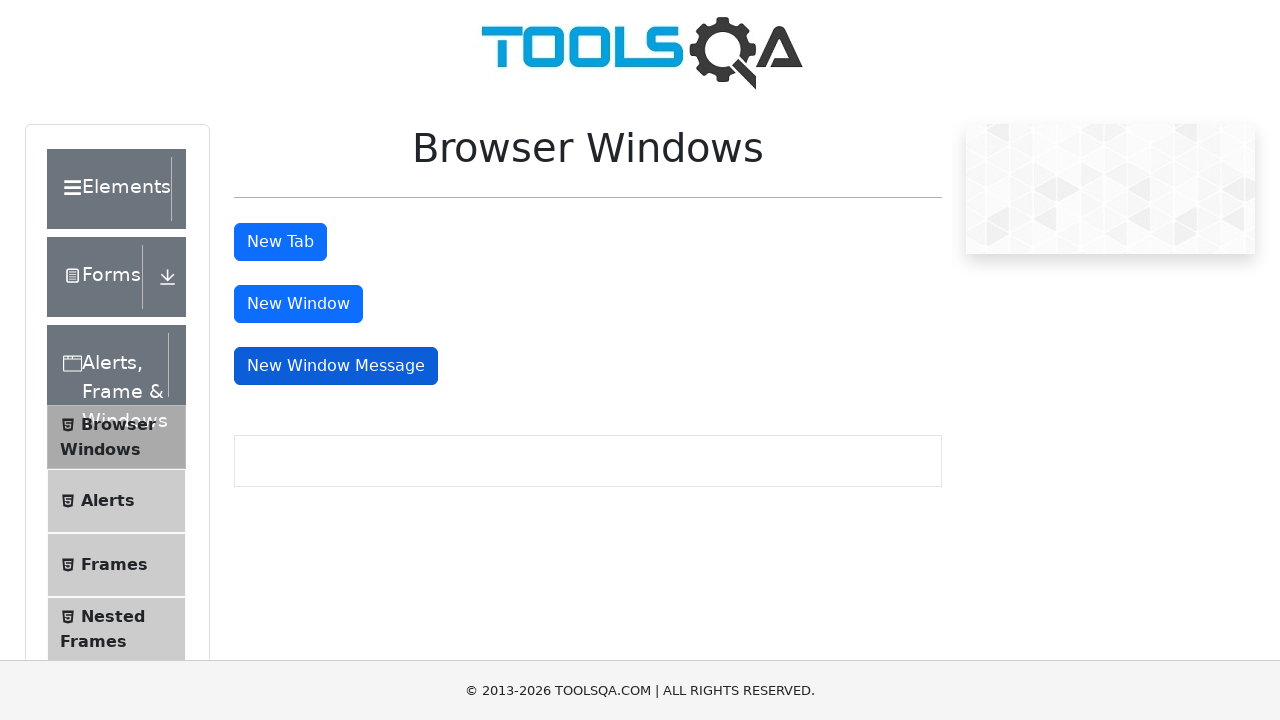

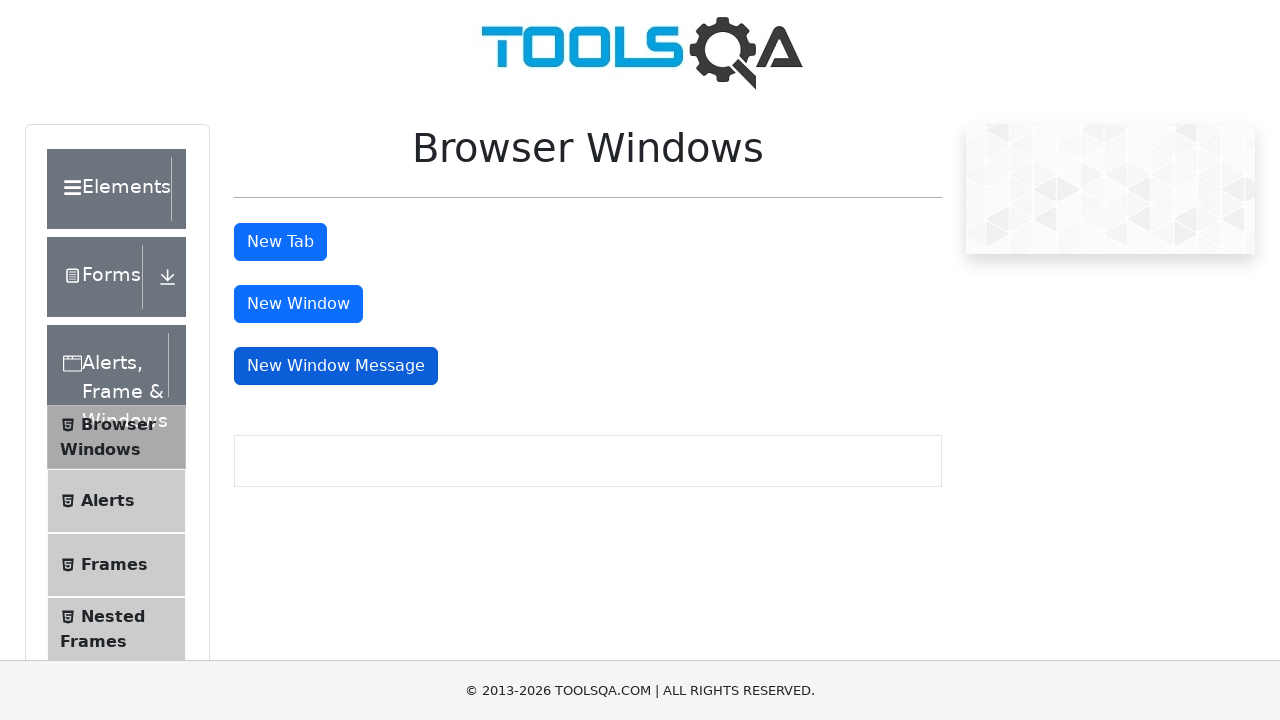